Tests the jQuery UI draggable demo page by switching into an iframe to interact with the draggable element, then clicking the Download link in the main content.

Starting URL: http://jqueryui.com/draggable/

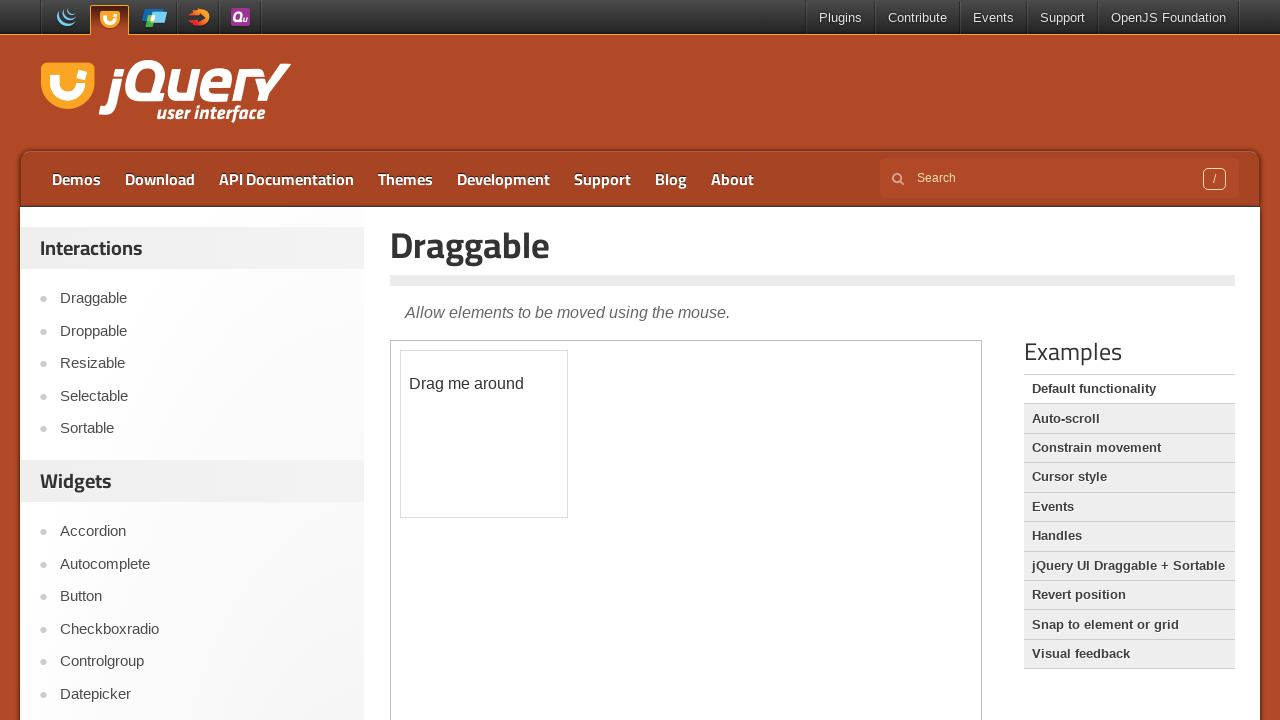

Demo iframe loaded
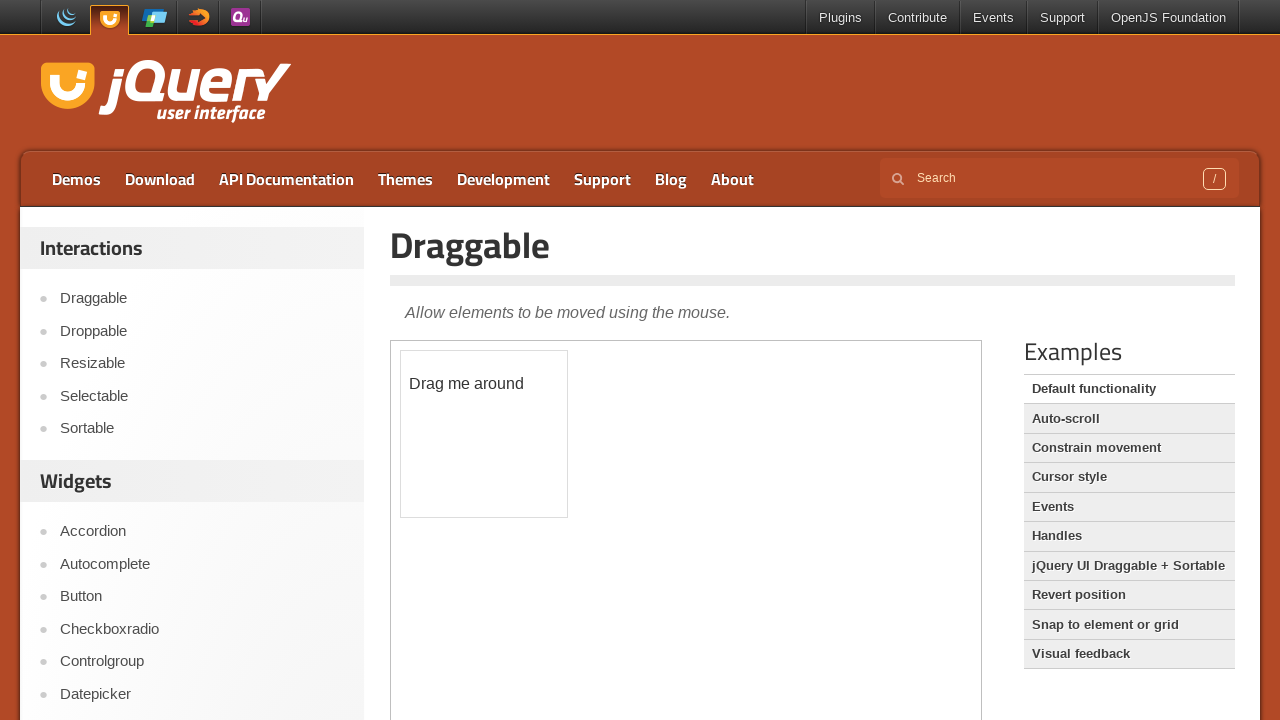

Switched to demo iframe frame locator
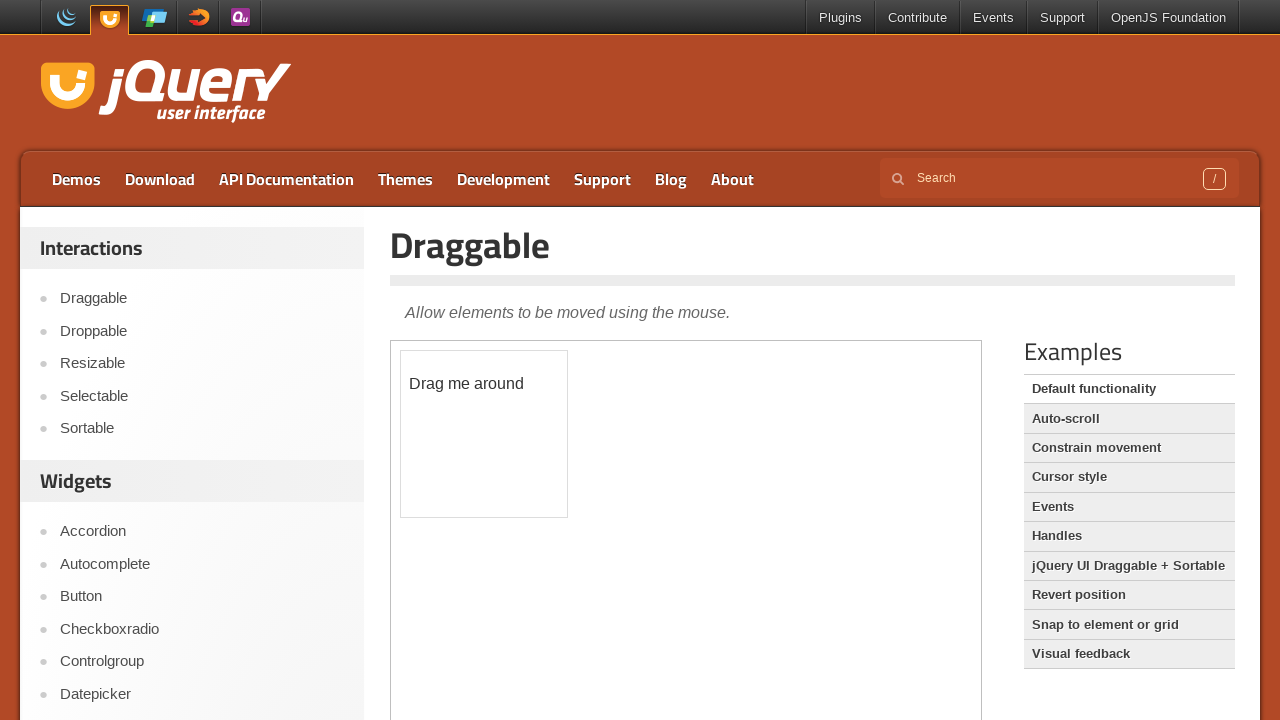

Draggable element found and ready in iframe
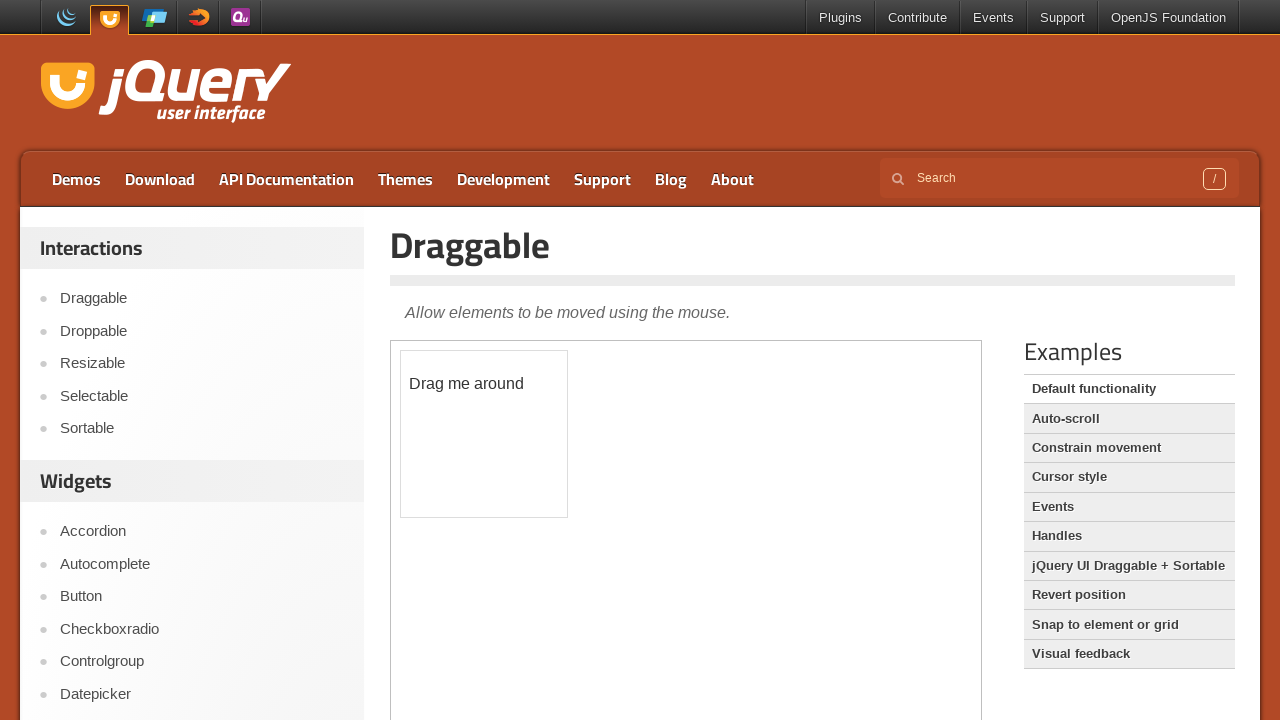

Clicked Download link at (160, 179) on a:text('Download')
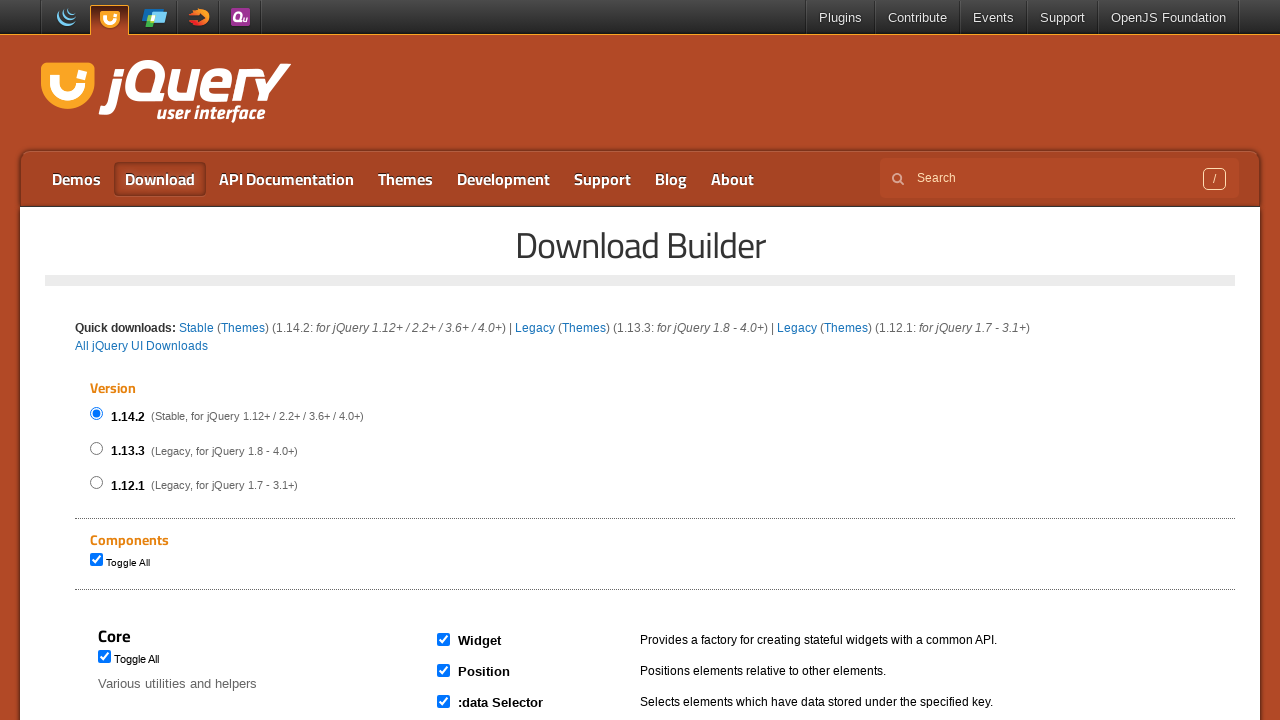

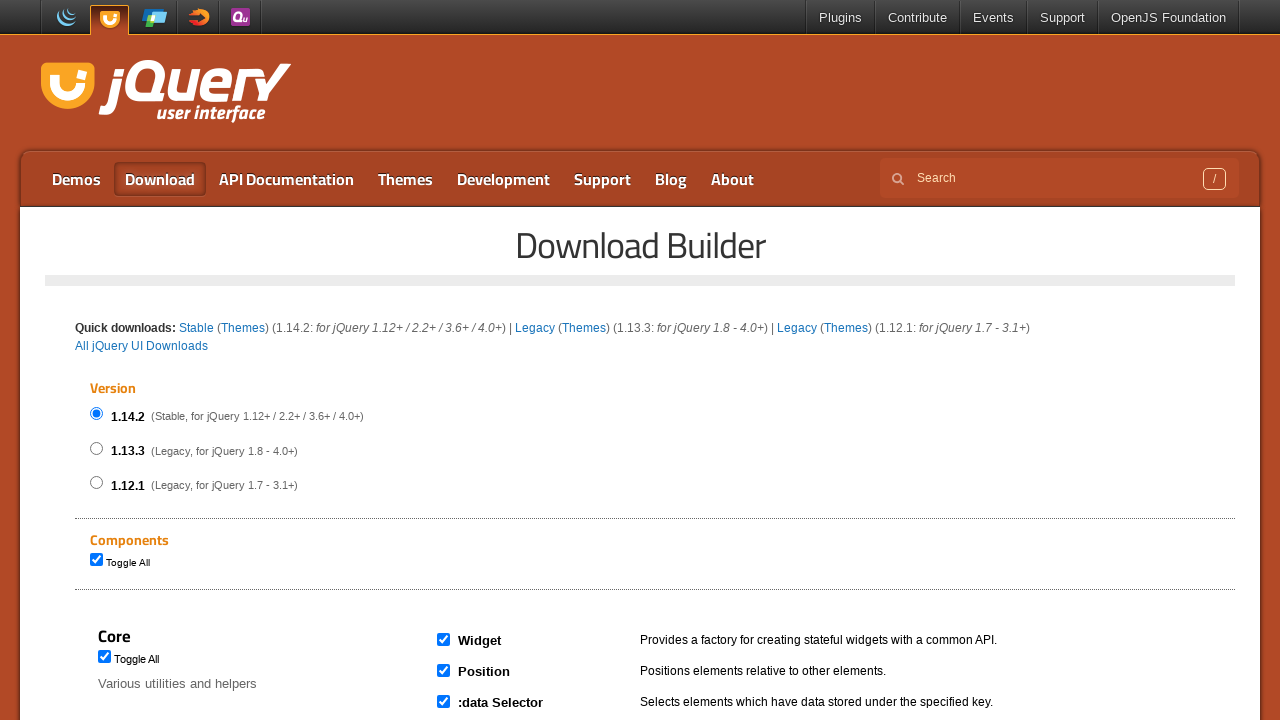